Tests fluent wait with options by clicking reveal button and typing into the revealed element with custom polling and exception handling

Starting URL: https://www.selenium.dev/selenium/web/dynamic.html

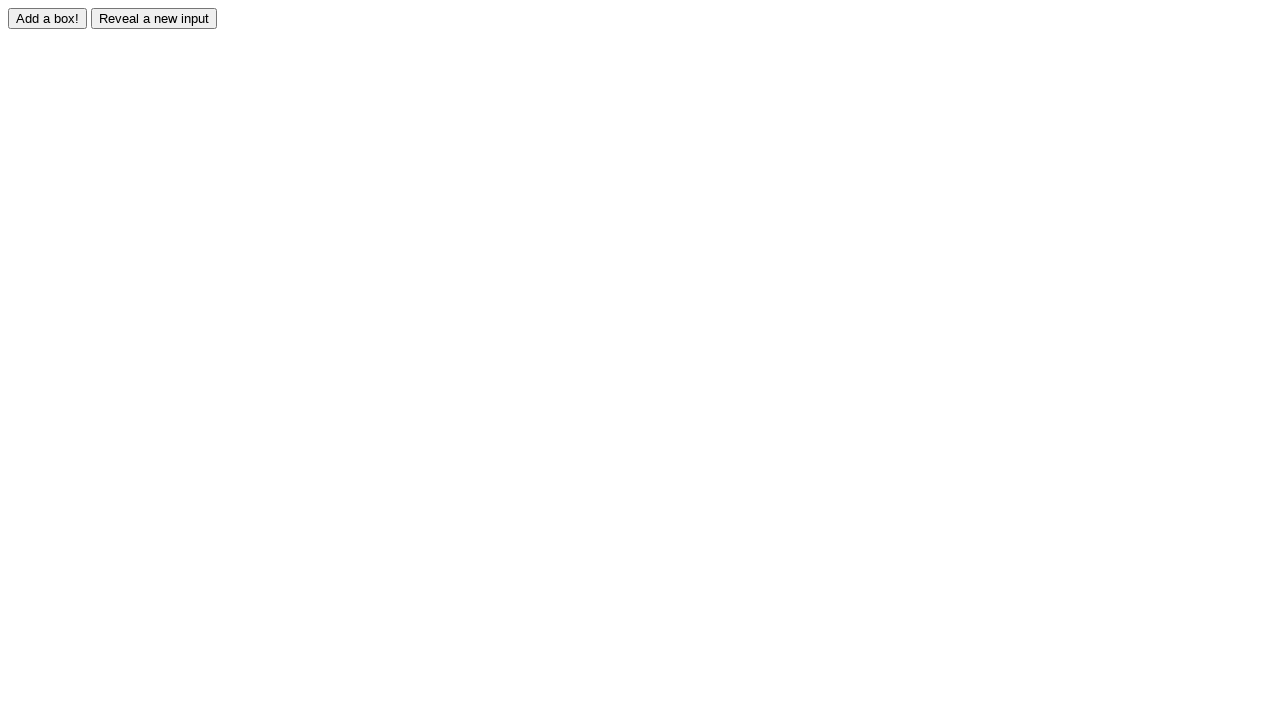

Clicked reveal button to show hidden input at (154, 18) on #reveal
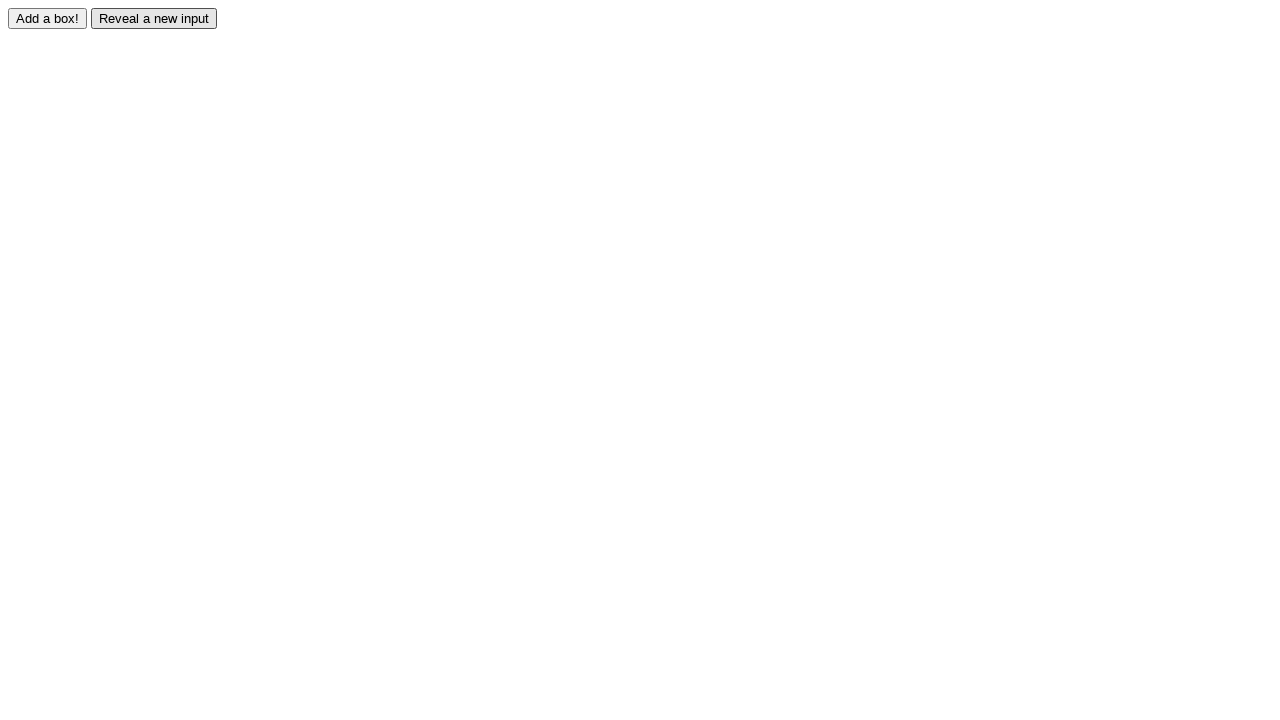

Waited for revealed element to become visible
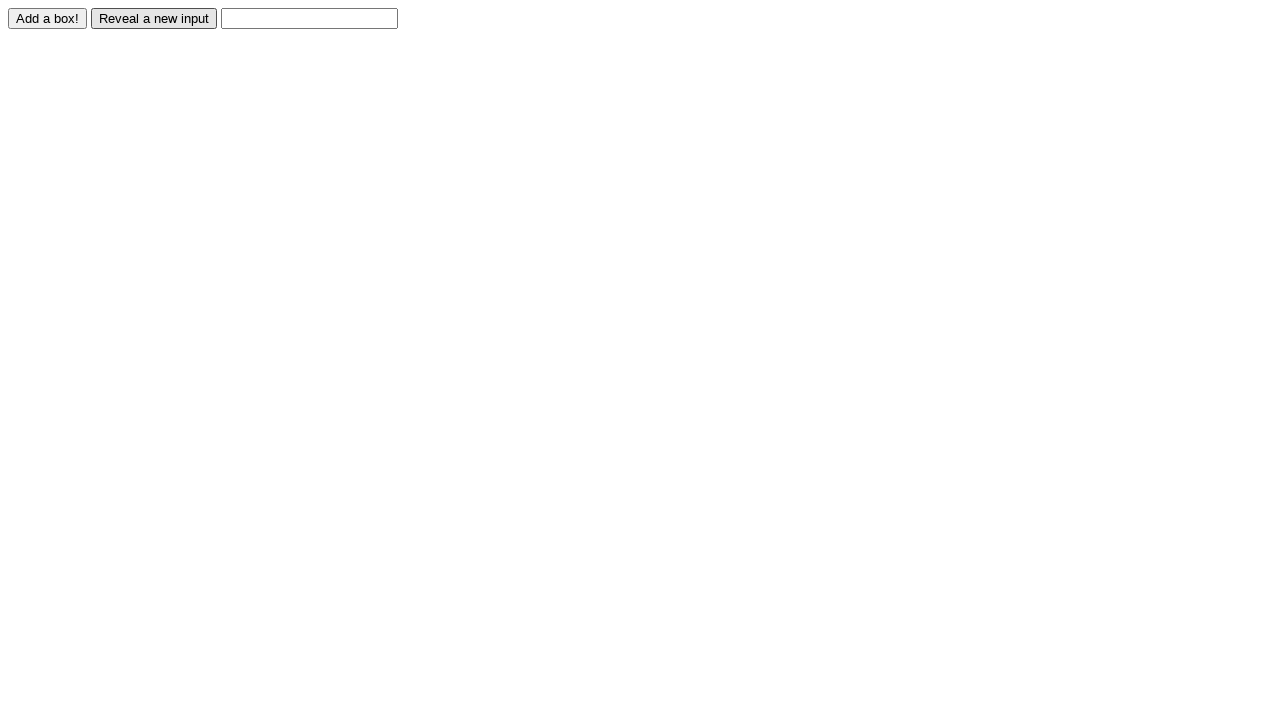

Filled revealed input field with 'Displayed' on #revealed
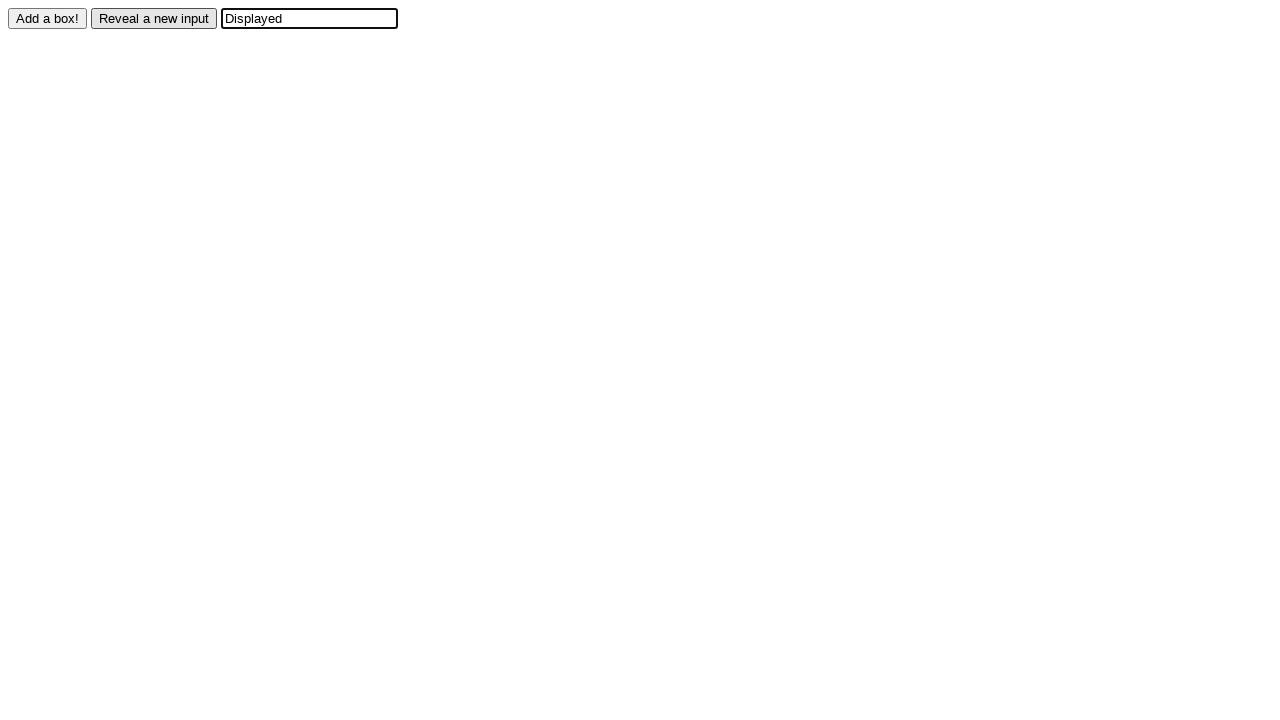

Verified that 'Displayed' was correctly entered in the revealed input field
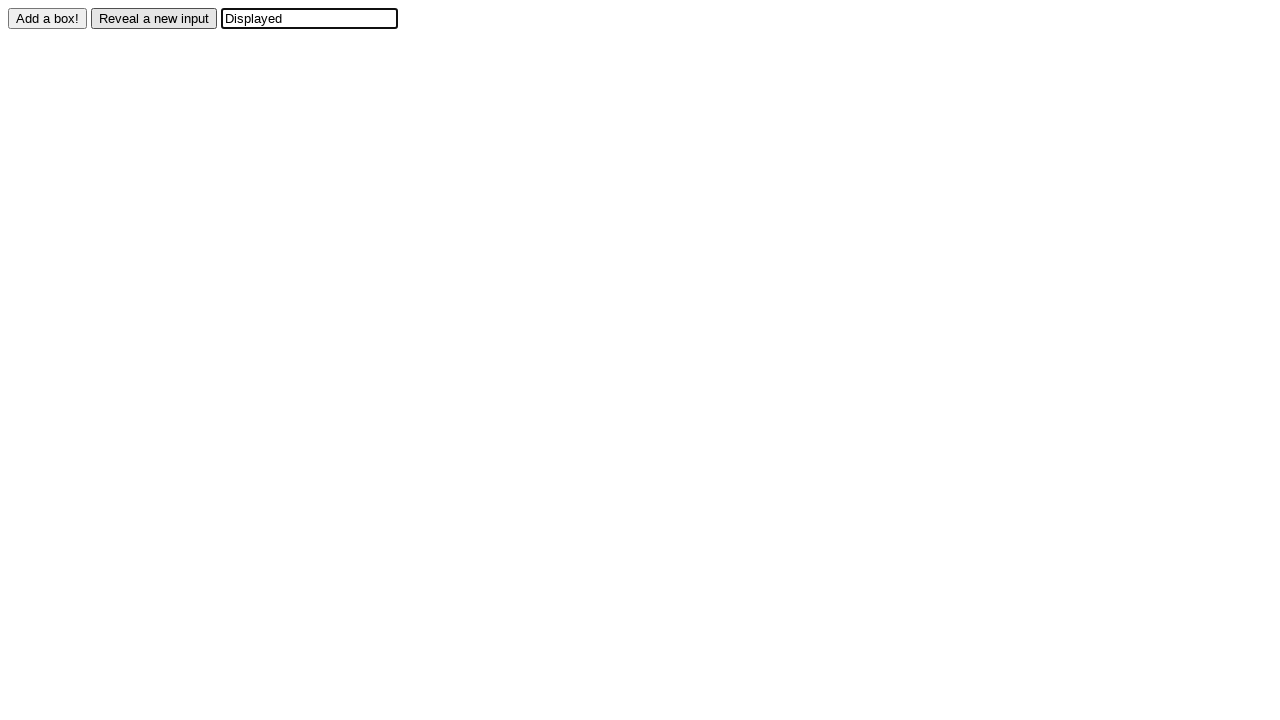

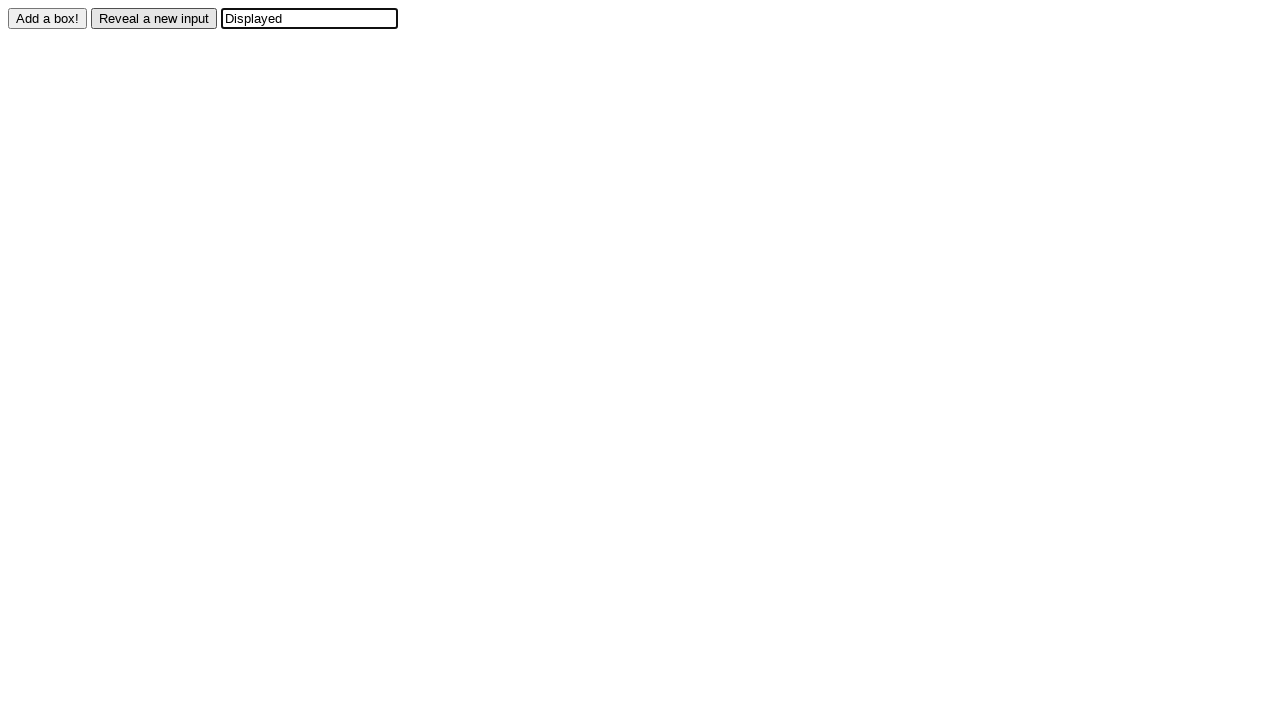